Tests the display property of various form elements including email textbox, radio button, textarea, and text elements

Starting URL: https://automationfc.github.io/basic-form/index.html

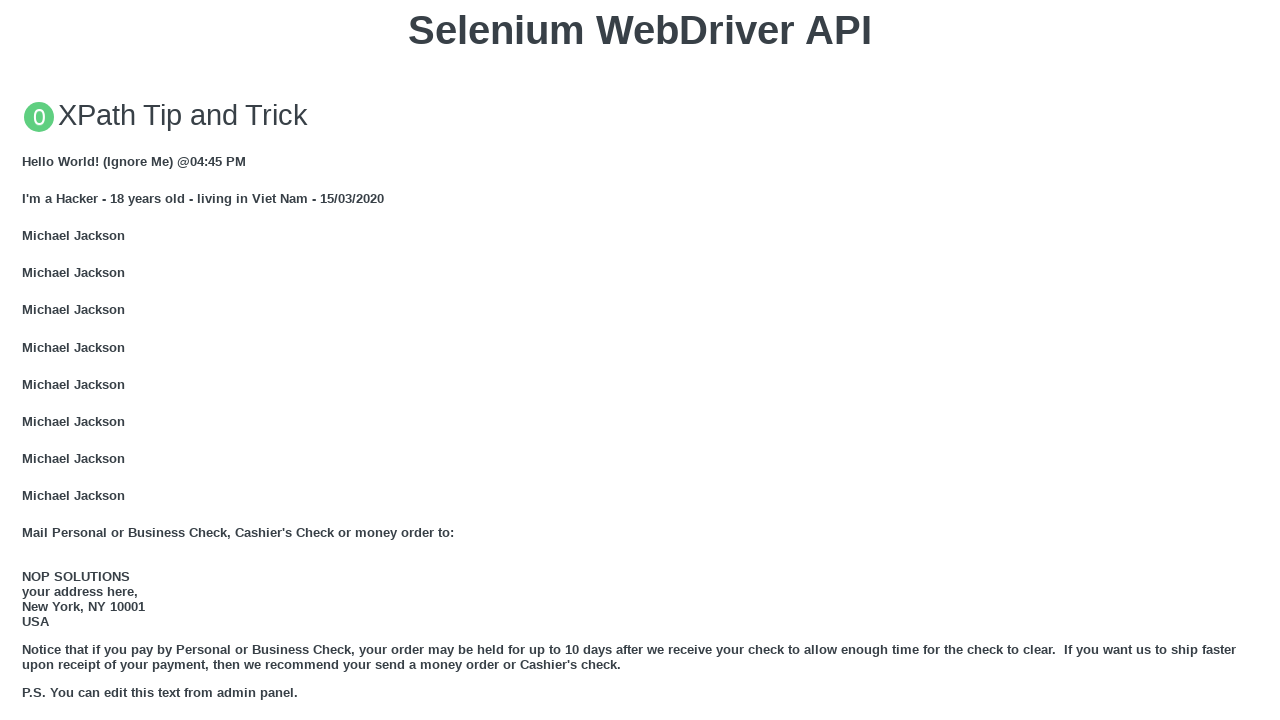

Filled email textbox with 'Automation Testing' on #email
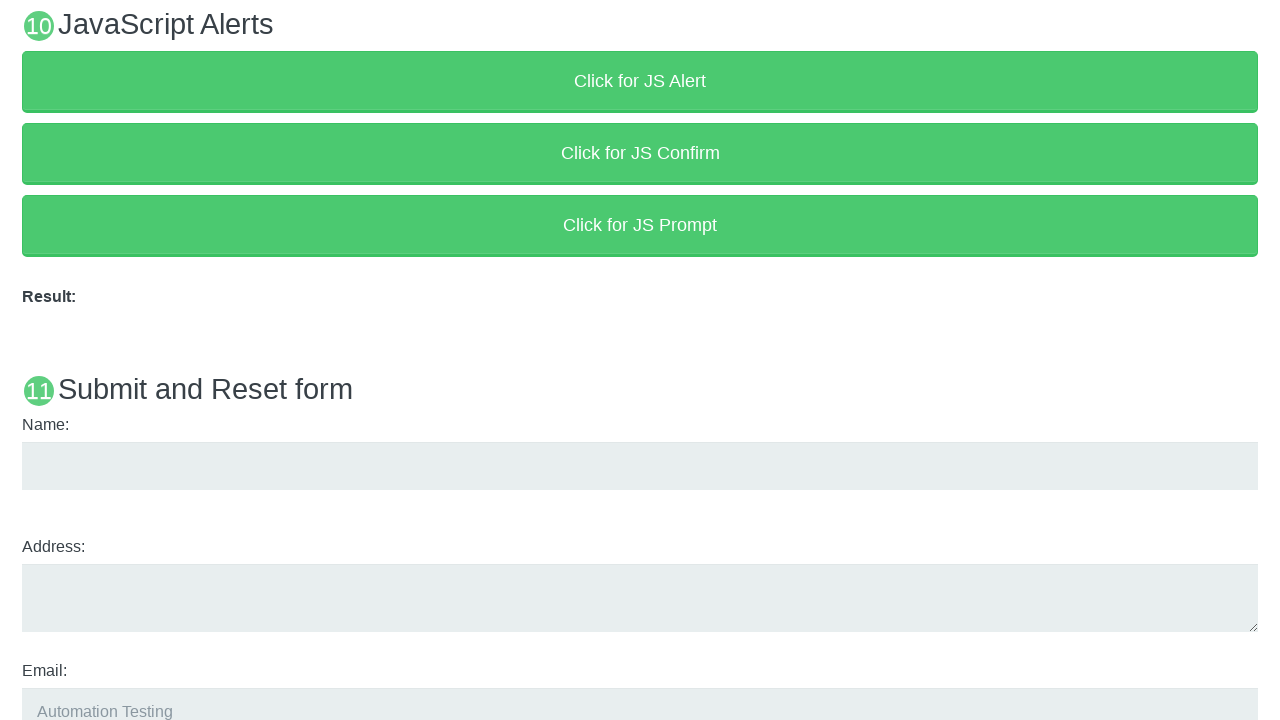

Clicked 'Under 18' radio button at (28, 360) on #under_18
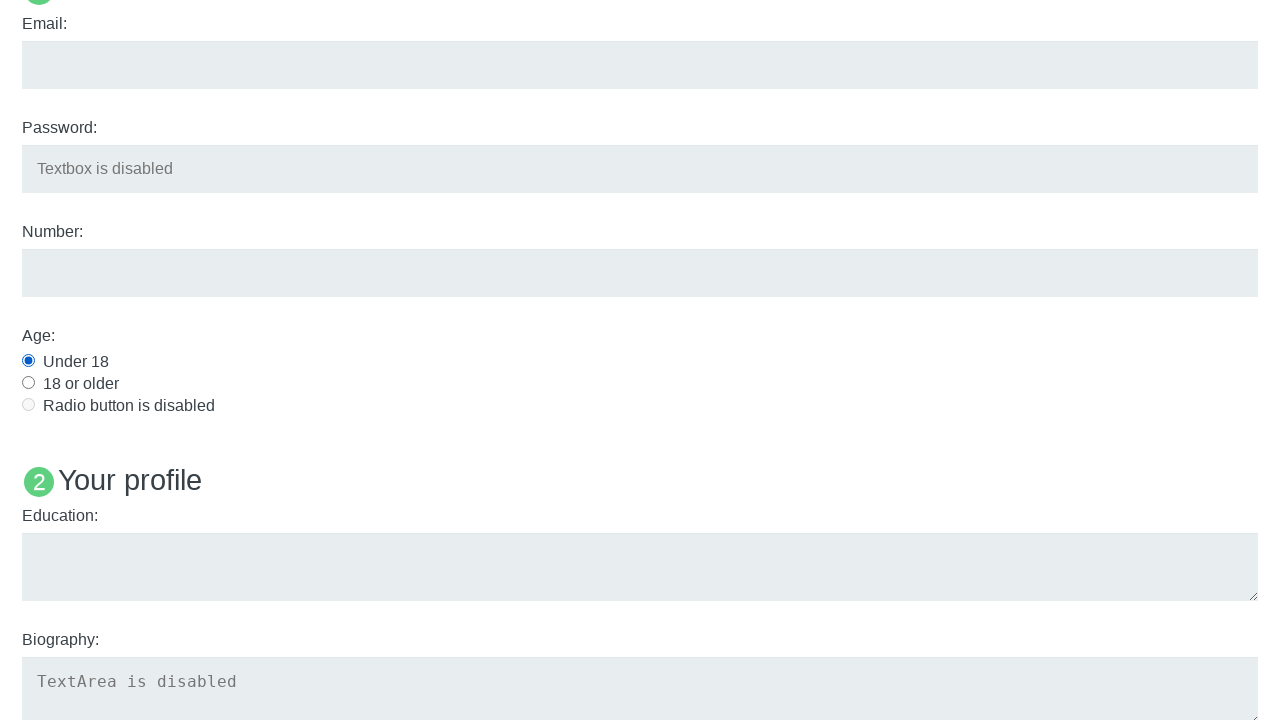

Filled education textarea with 'Automation Testing' on #edu
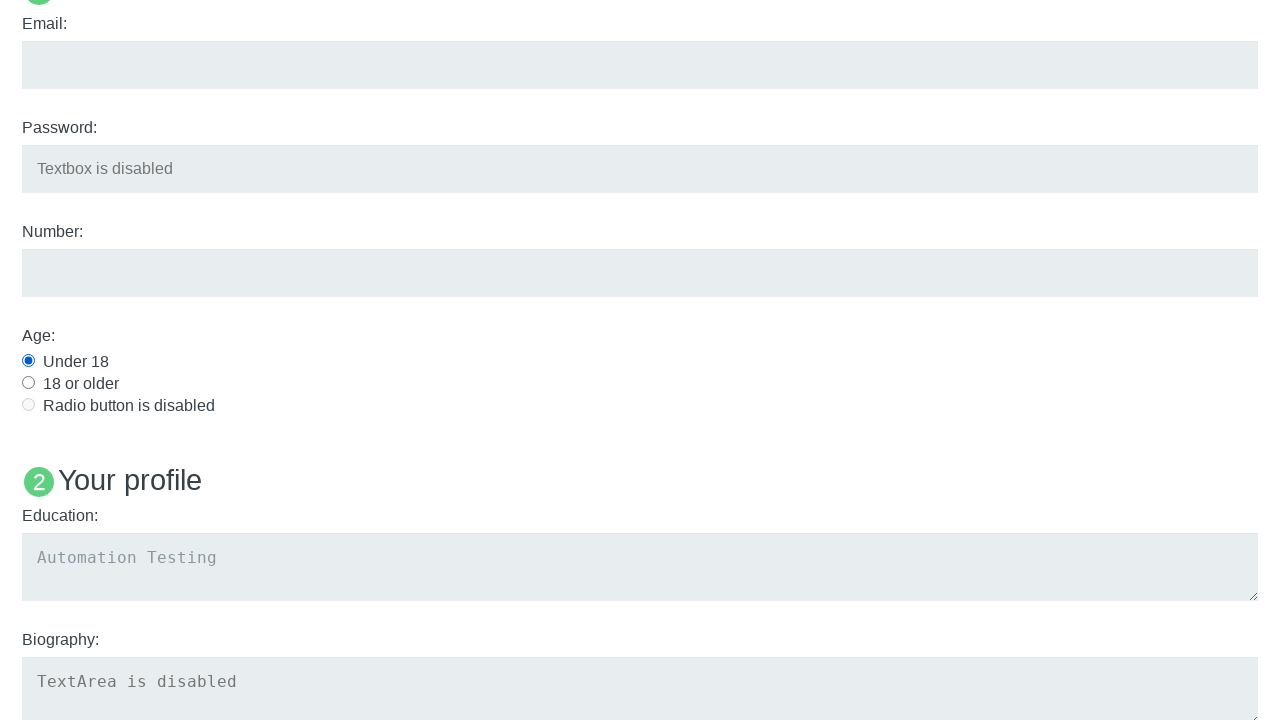

Verified 'Name: User5' text is displayed
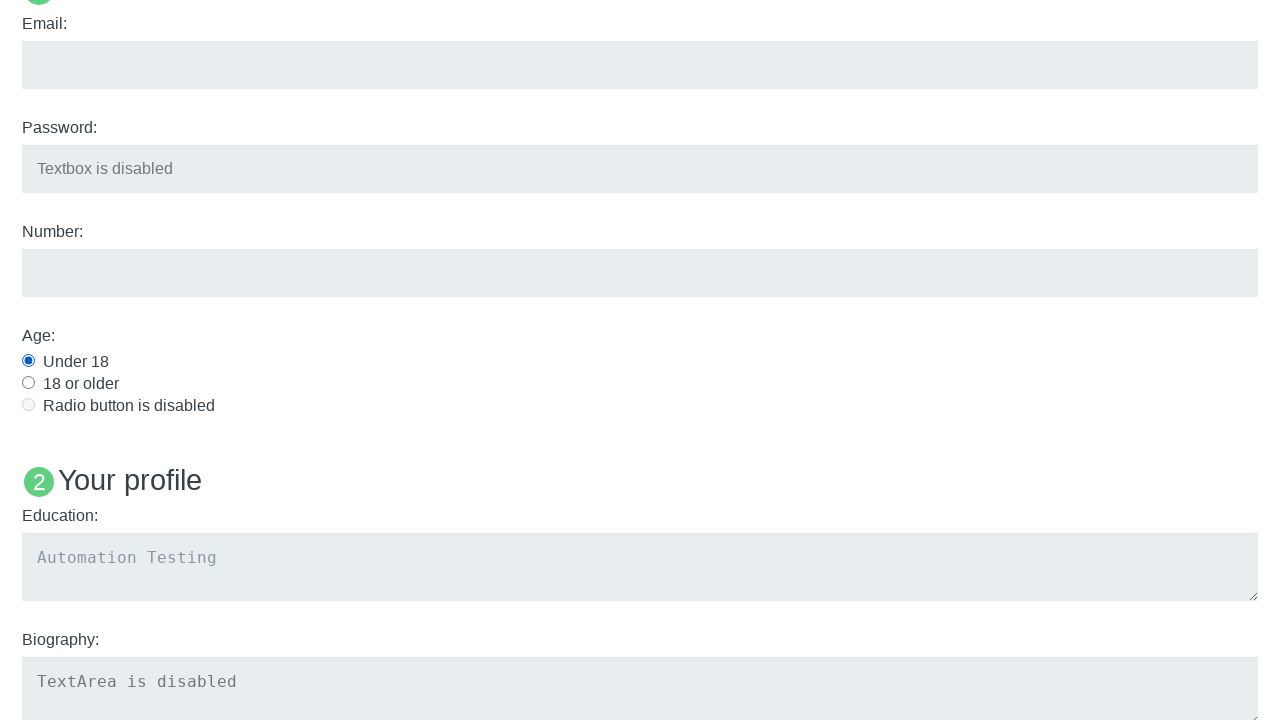

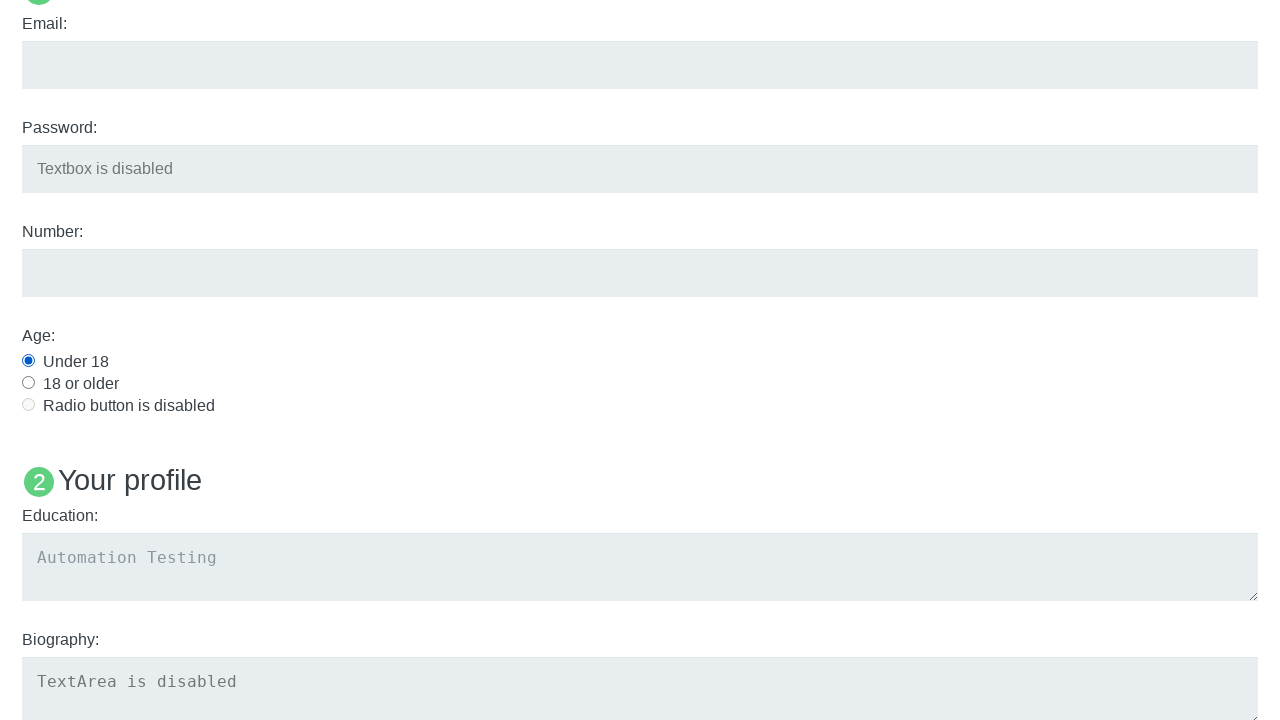